Tests that marking "Integers only" checkbox results in integer answer when adding decimals

Starting URL: https://testsheepnz.github.io/BasicCalculator

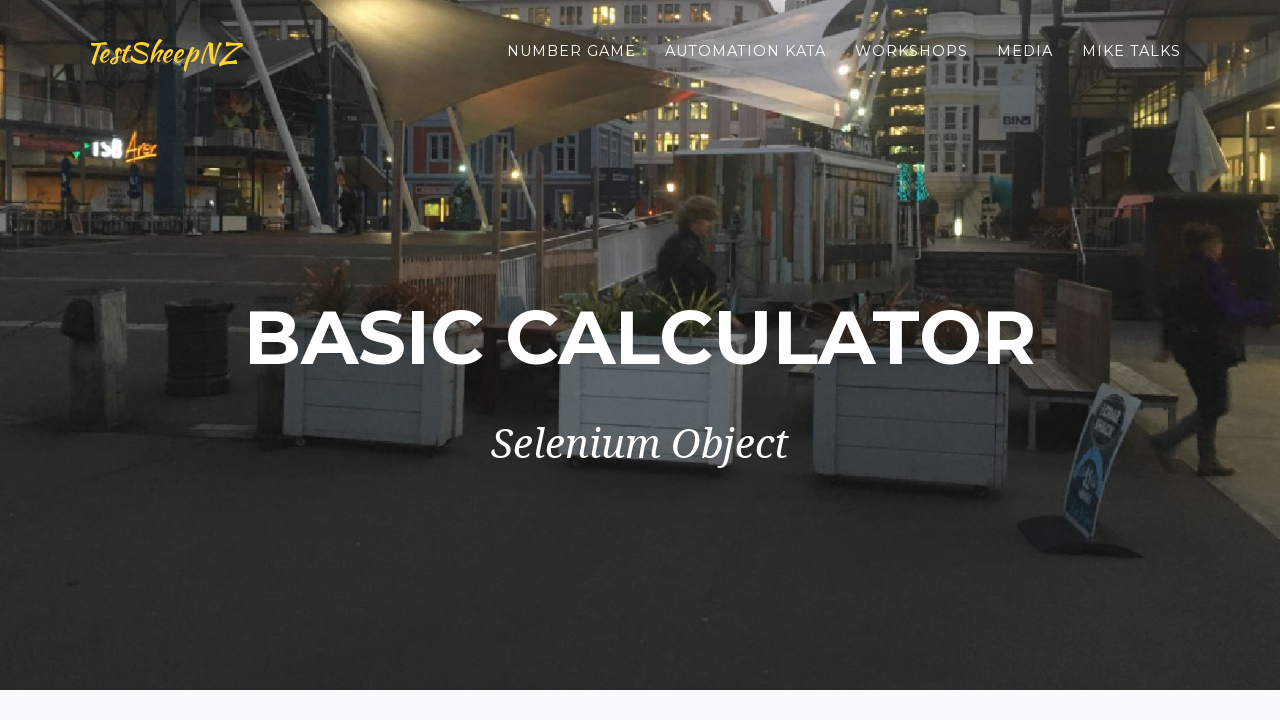

Selected 'Prototype' build version from dropdown on #selectBuild
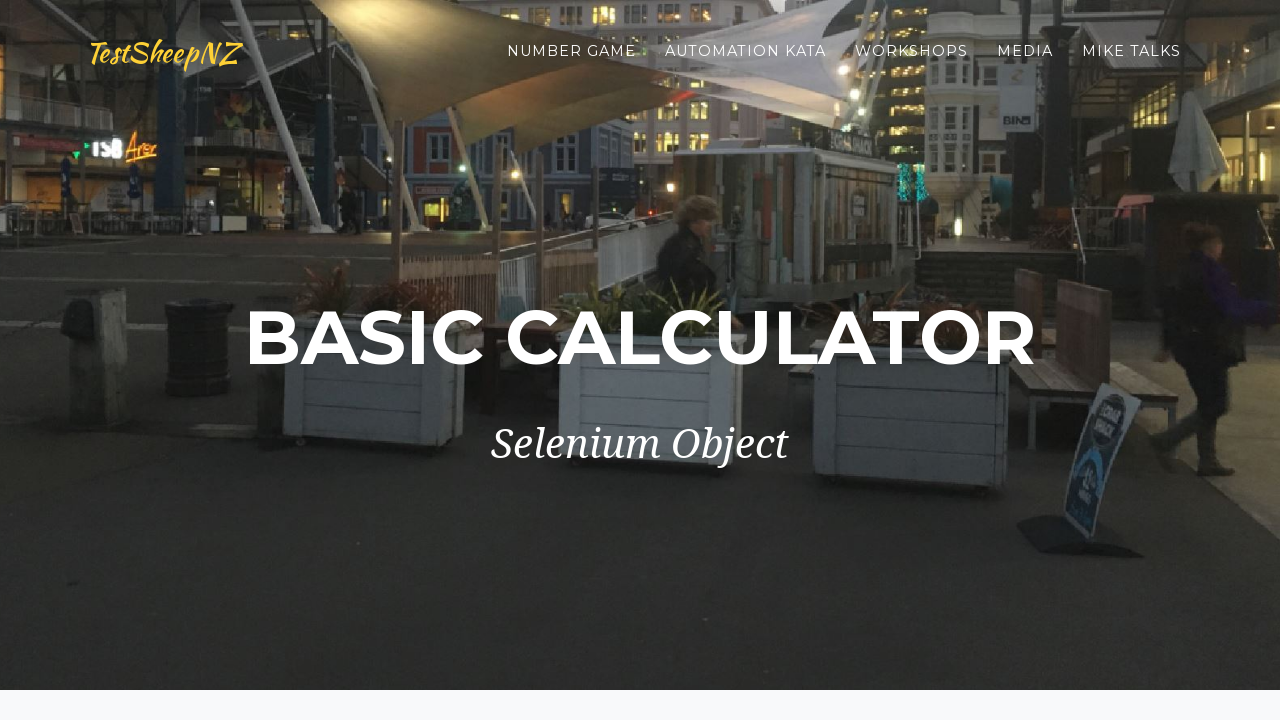

Entered 2.5 in first number field on #number1Field
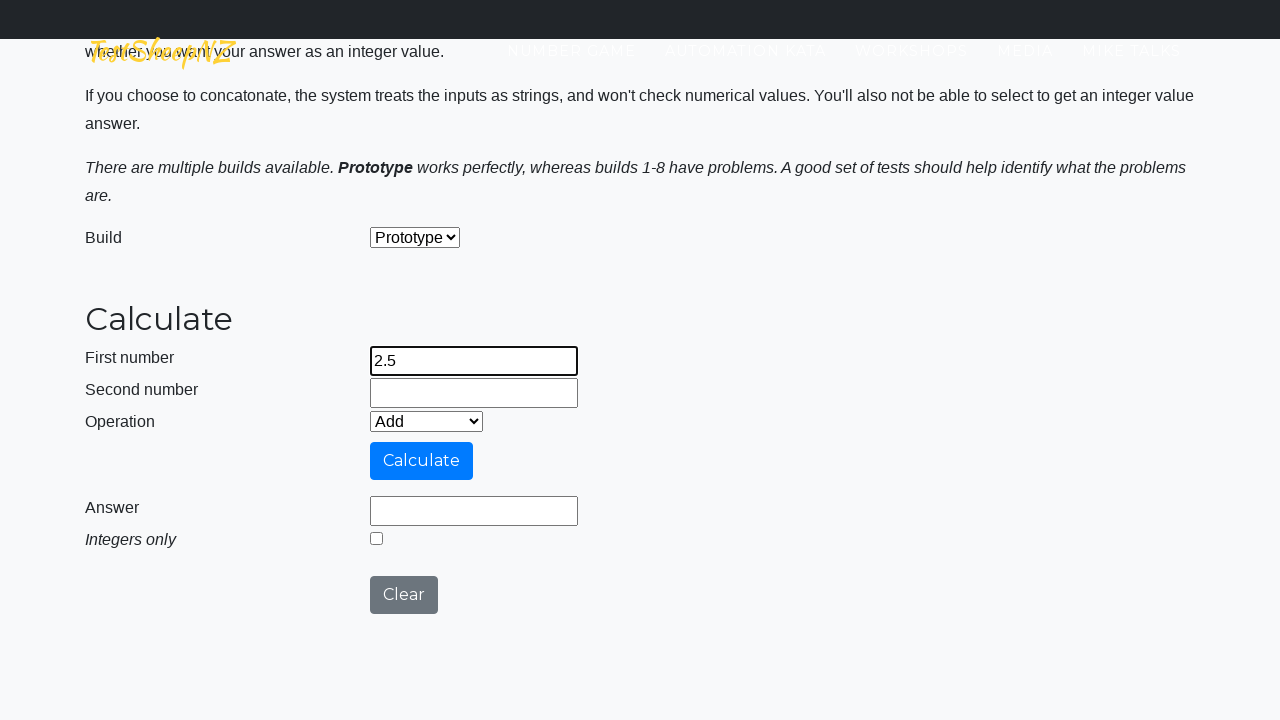

Entered 2.6 in second number field on #number2Field
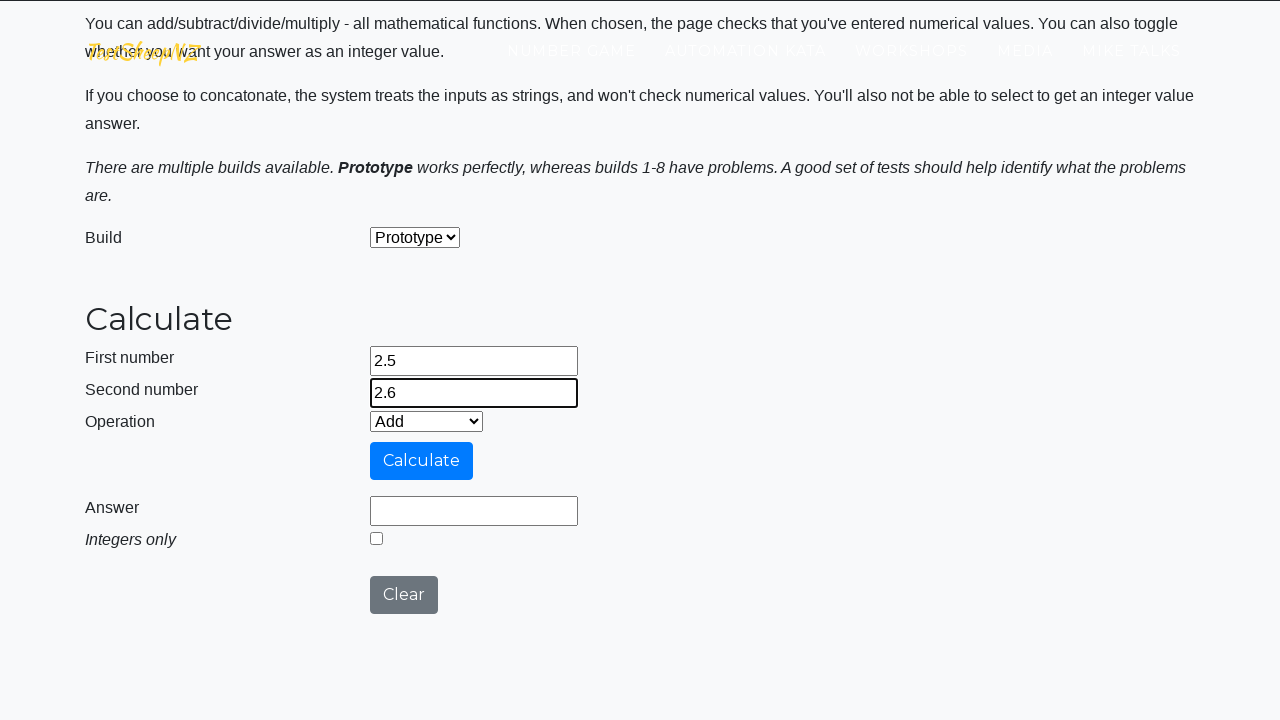

Selected 'Add' operation from dropdown on #selectOperationDropdown
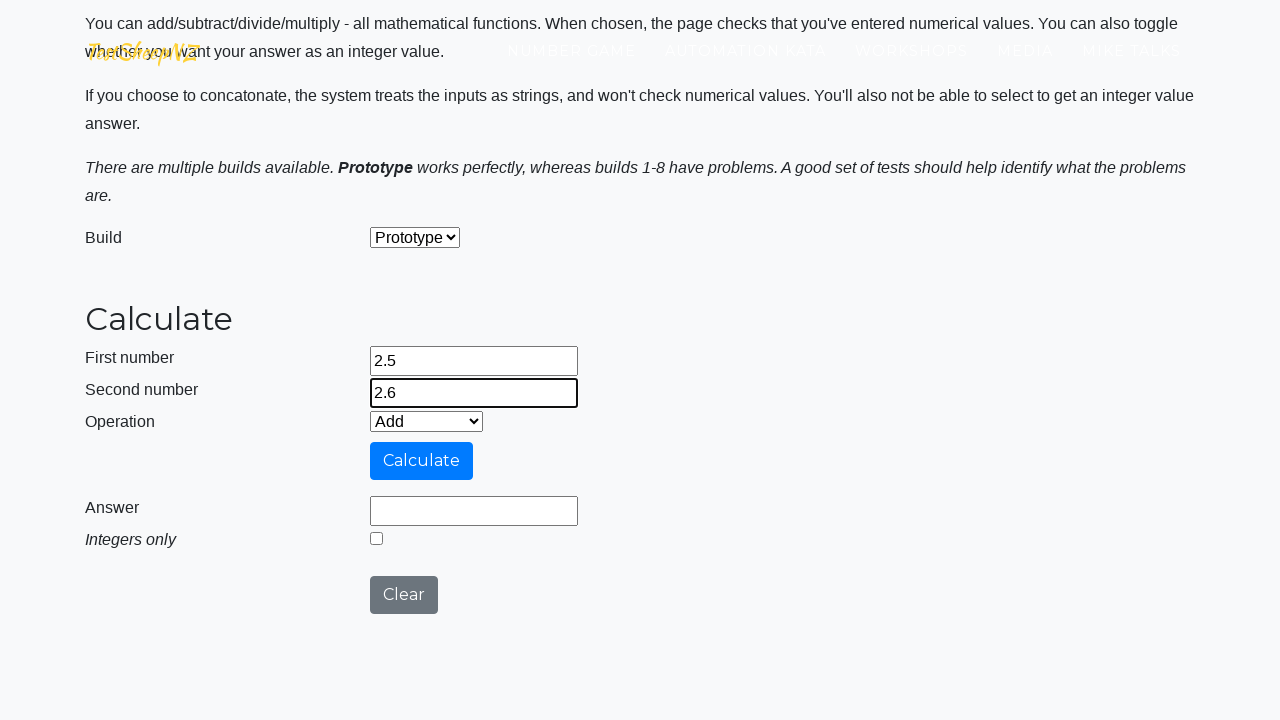

Checked the 'Integers only' checkbox at (376, 538) on #integerSelect
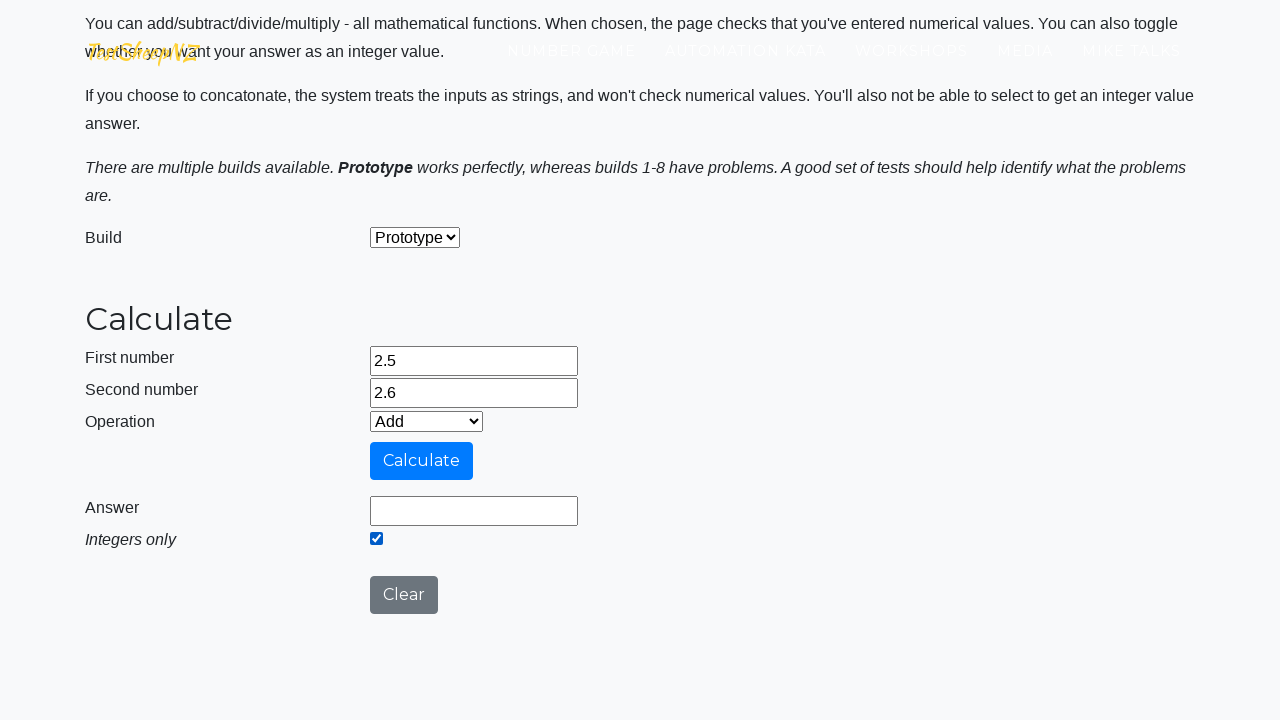

Clicked calculate button at (422, 461) on #calculateButton
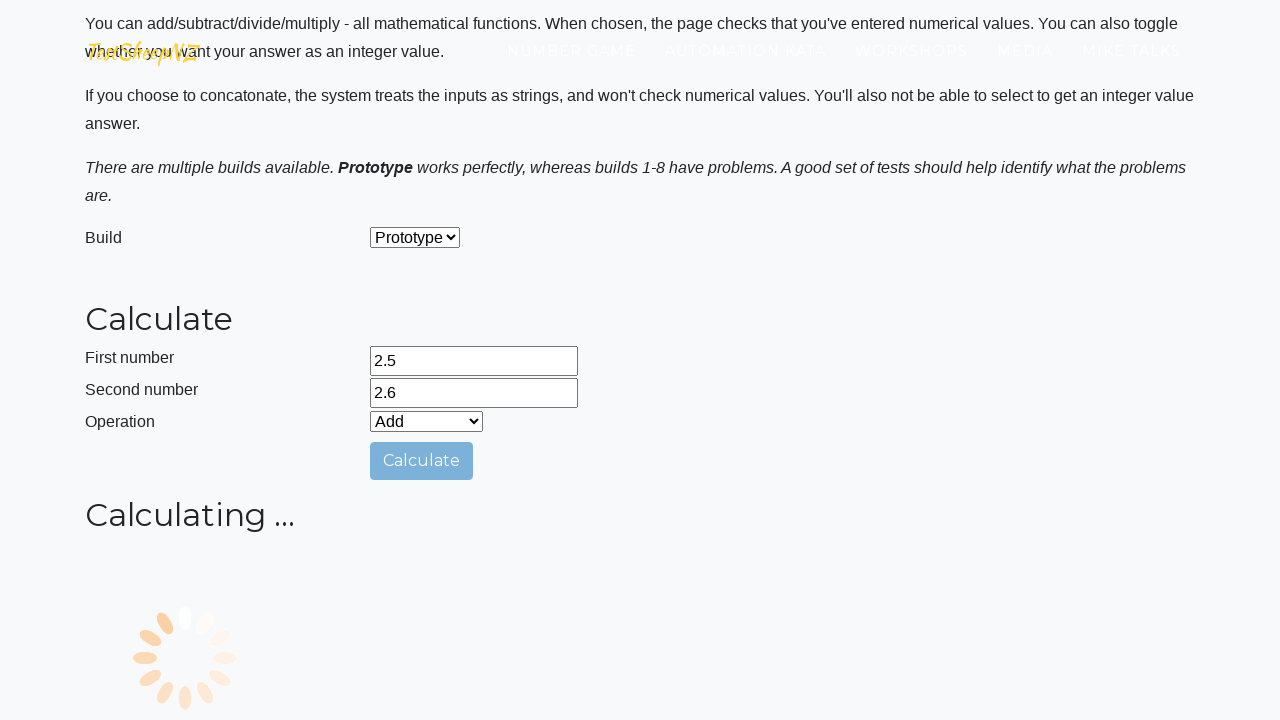

Answer field loaded and displayed
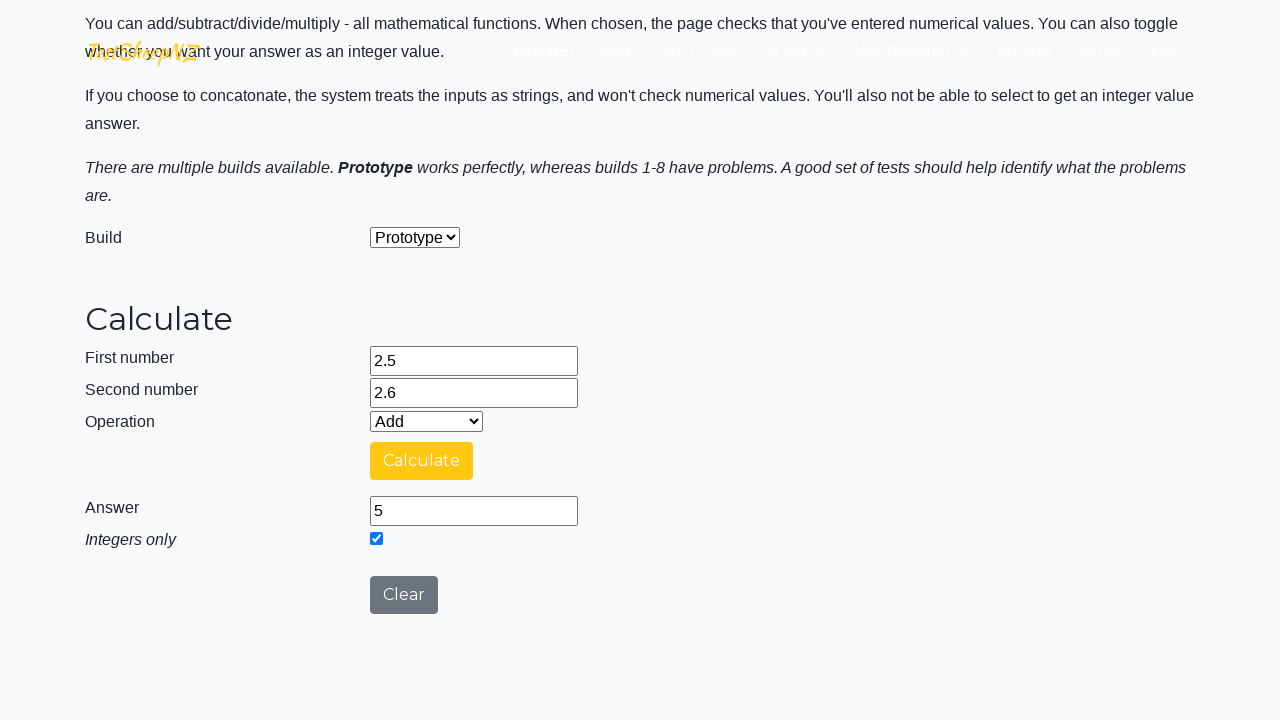

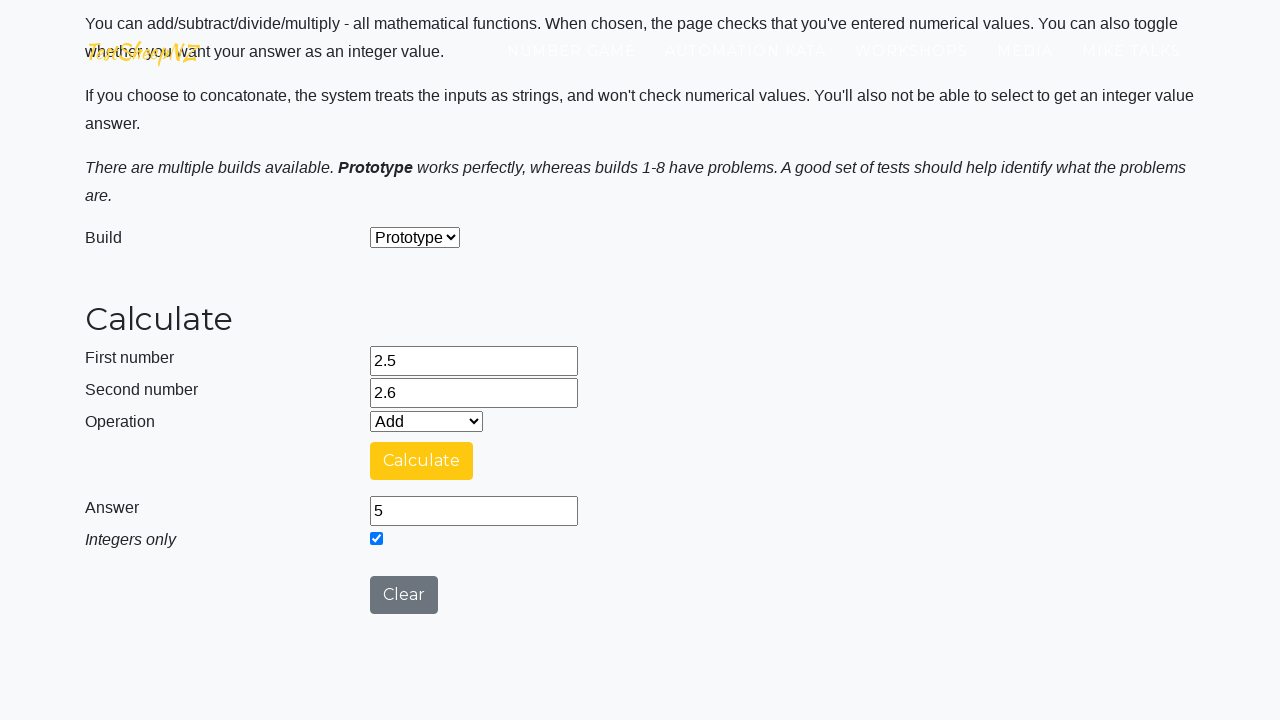